Tests the GreenKart e-commerce practice site by searching for products containing "ca", verifying 4 products are displayed, adding multiple items to cart including Cashews, and verifying the brand logo text.

Starting URL: https://rahulshettyacademy.com/seleniumPractise/#/

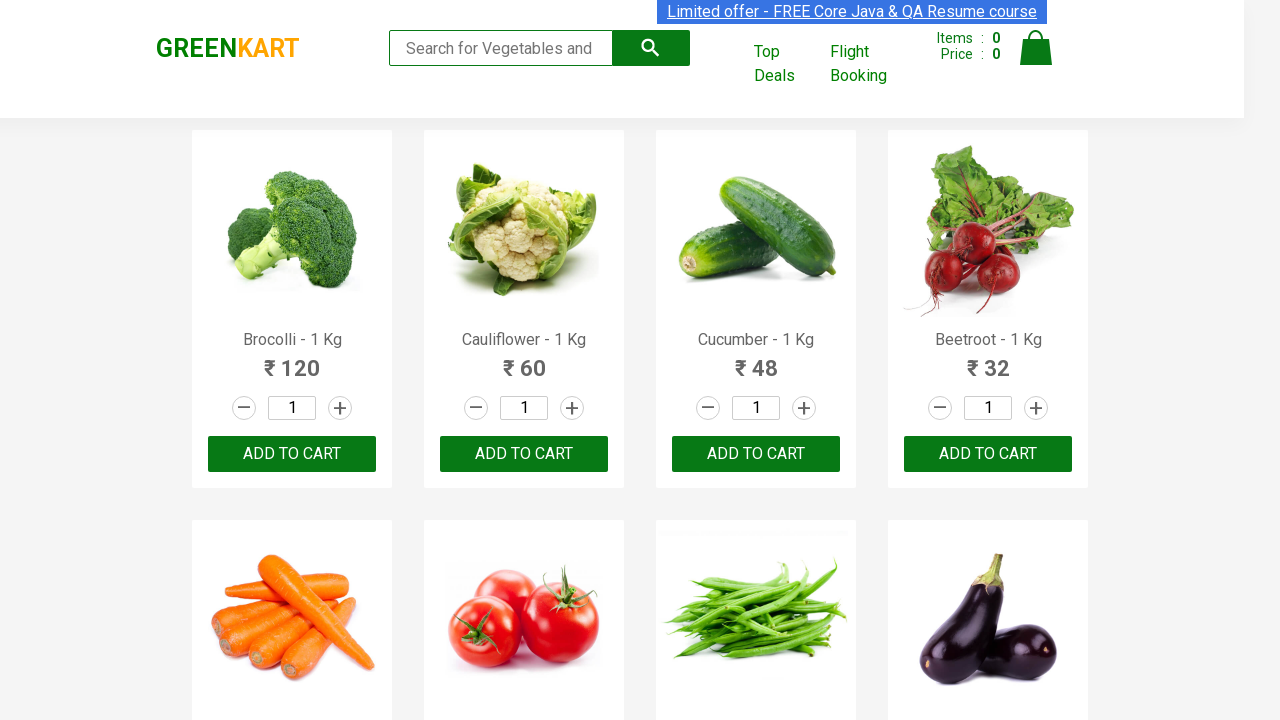

Typed 'ca' in the search box on .search-keyword
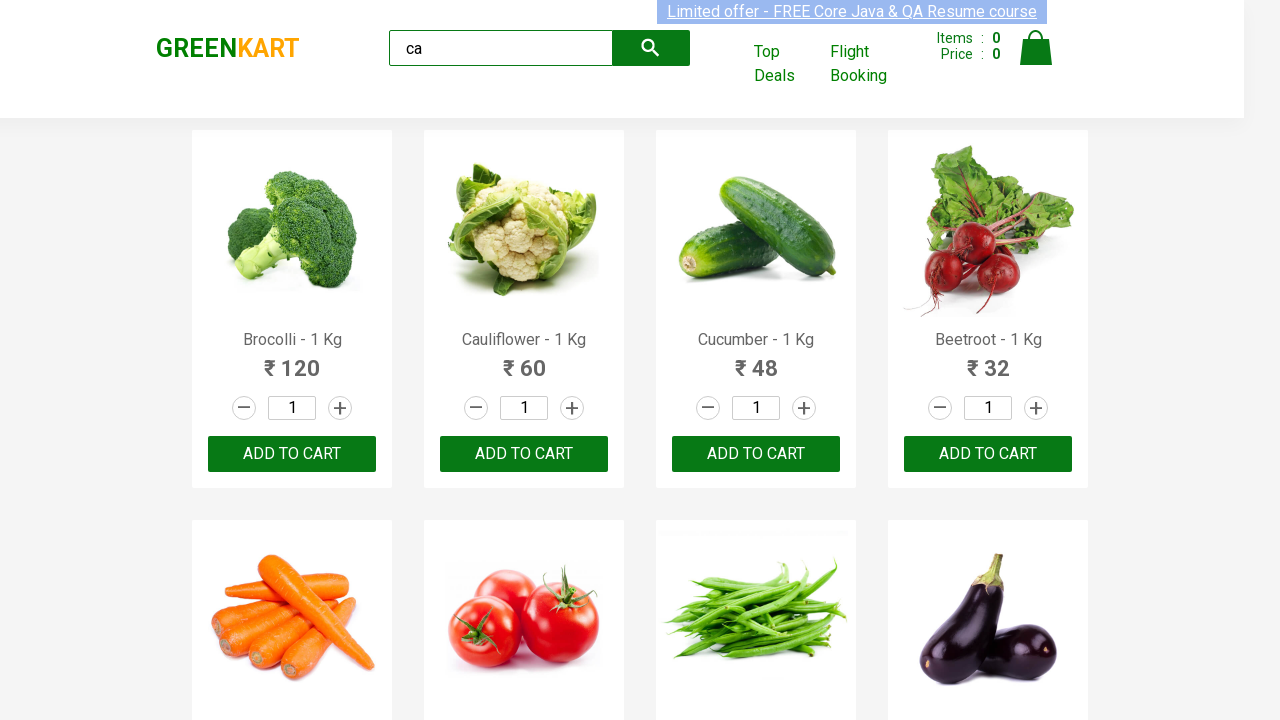

Waited for search results to load
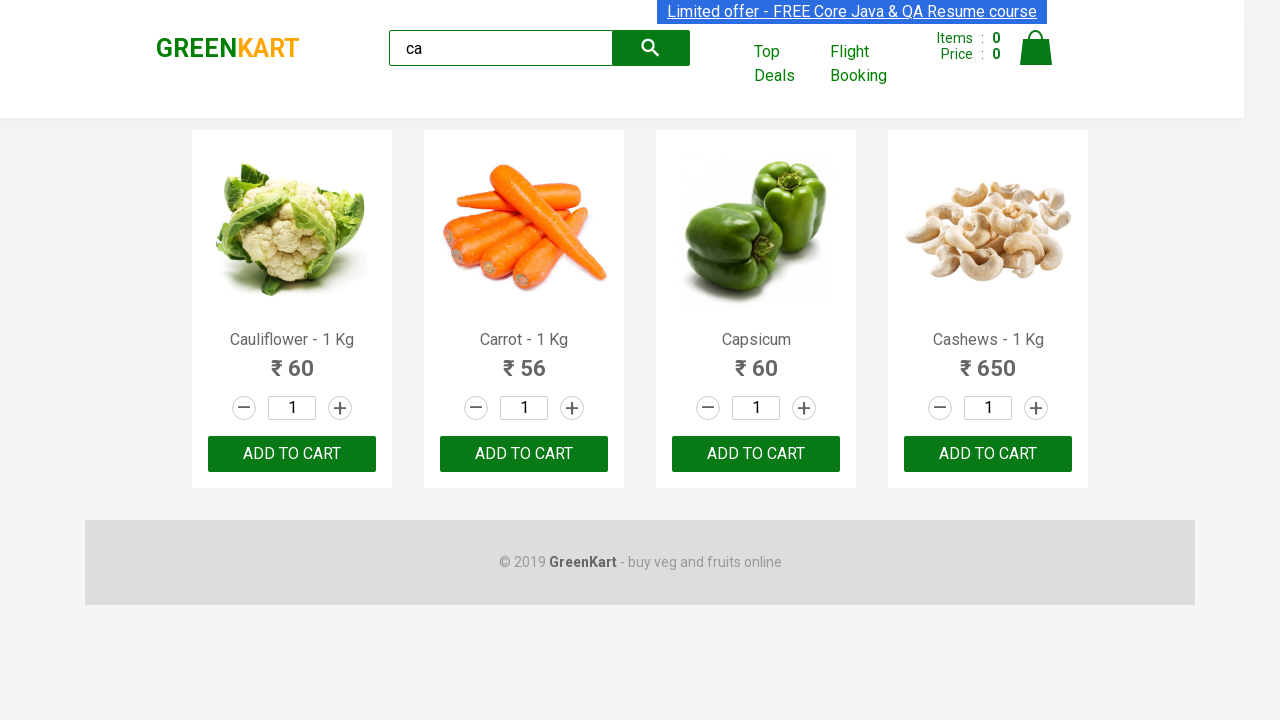

Verified 4 products are visible
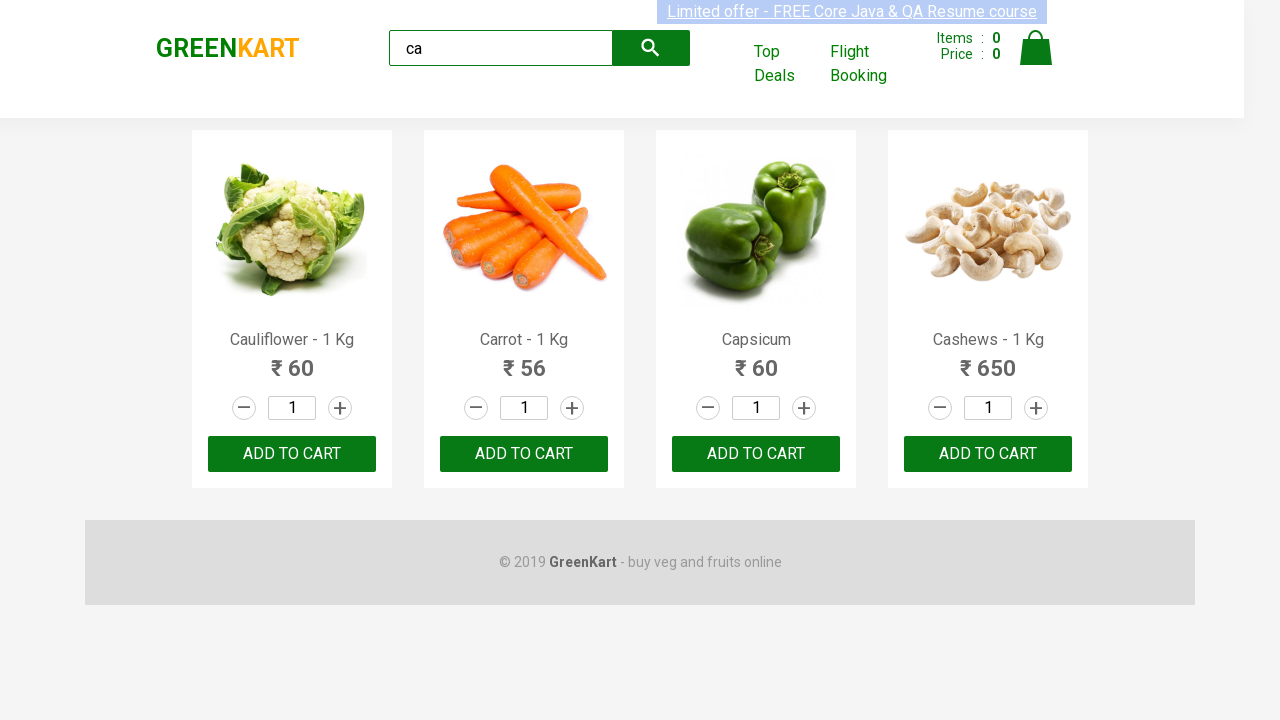

Clicked ADD TO CART on the 3rd product at (756, 454) on :nth-child(3) > .product-action > button
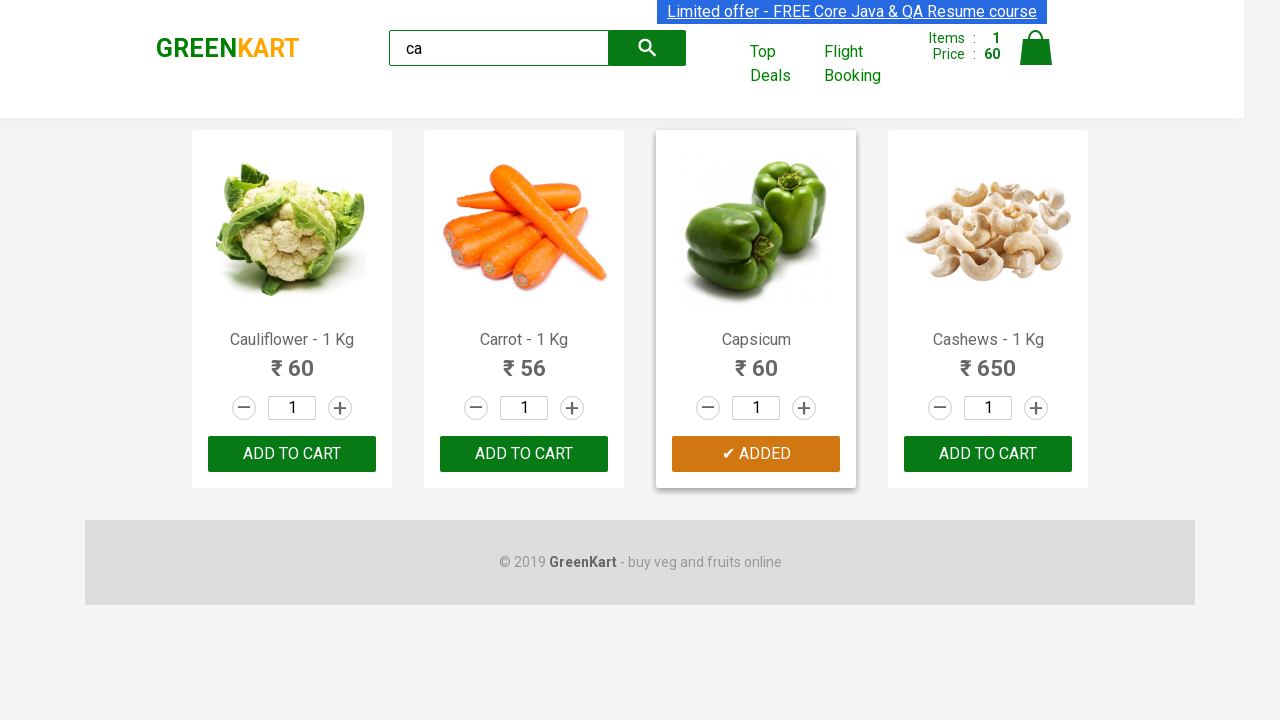

Clicked ADD TO CART on the 3rd product in the products container at (756, 454) on .products .product >> nth=2 >> button:has-text('ADD TO CART')
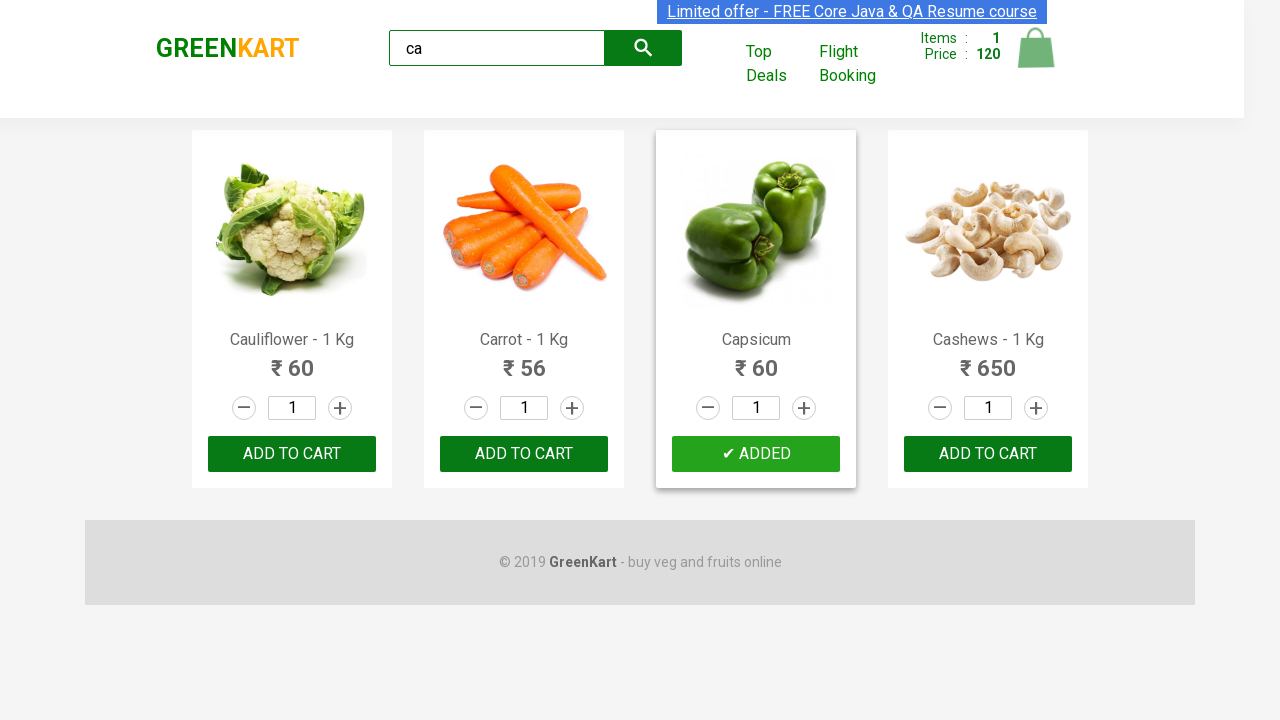

Added Cashews to cart at (988, 454) on .products .product >> nth=3 >> button
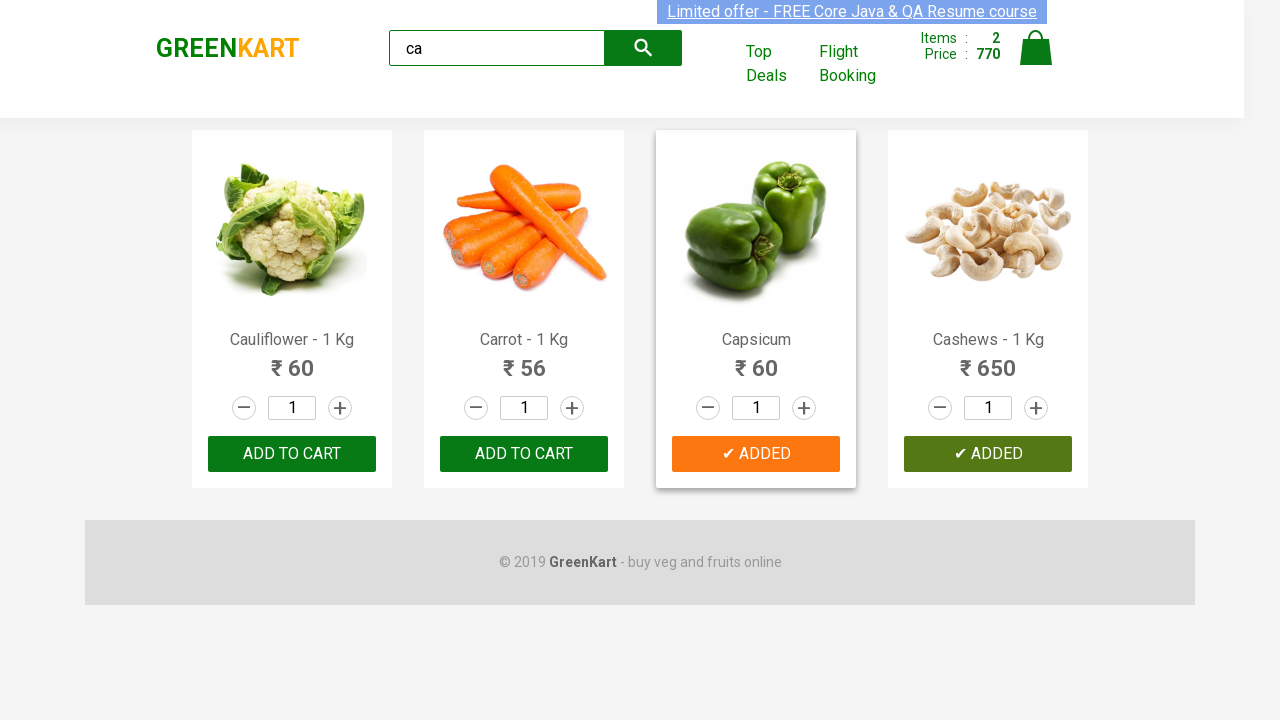

Verified brand logo text is 'GREENKART'
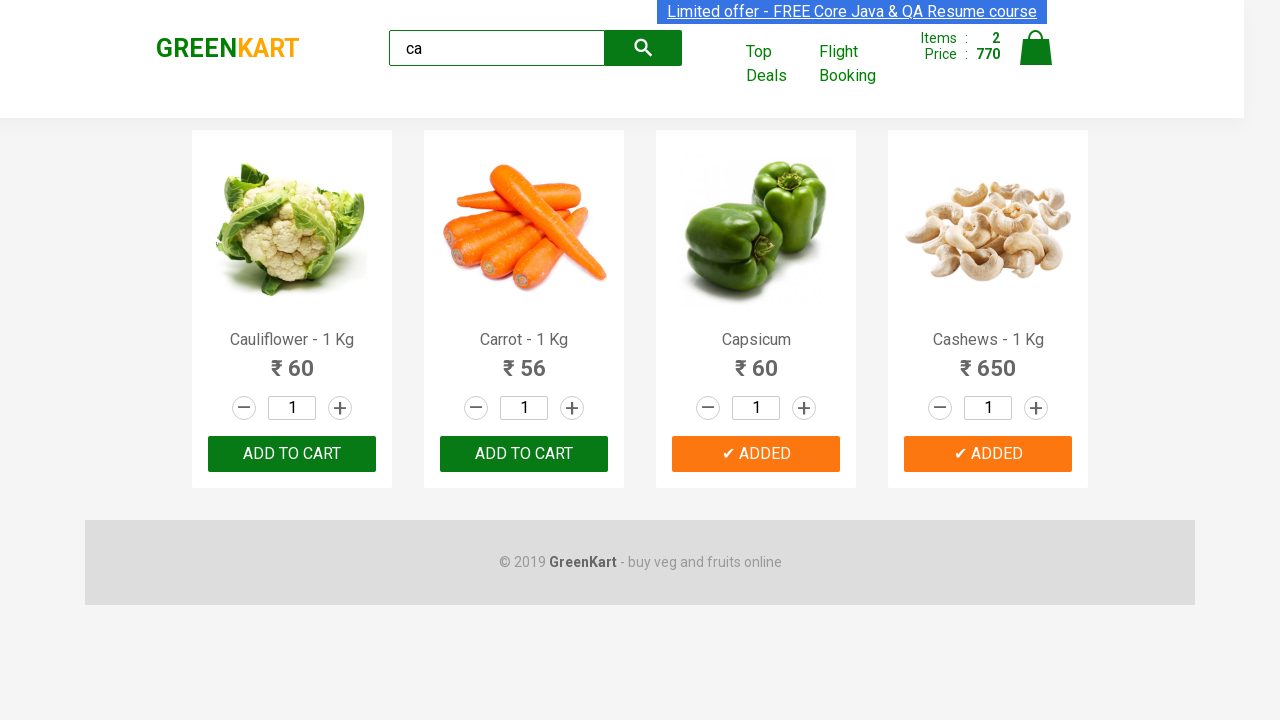

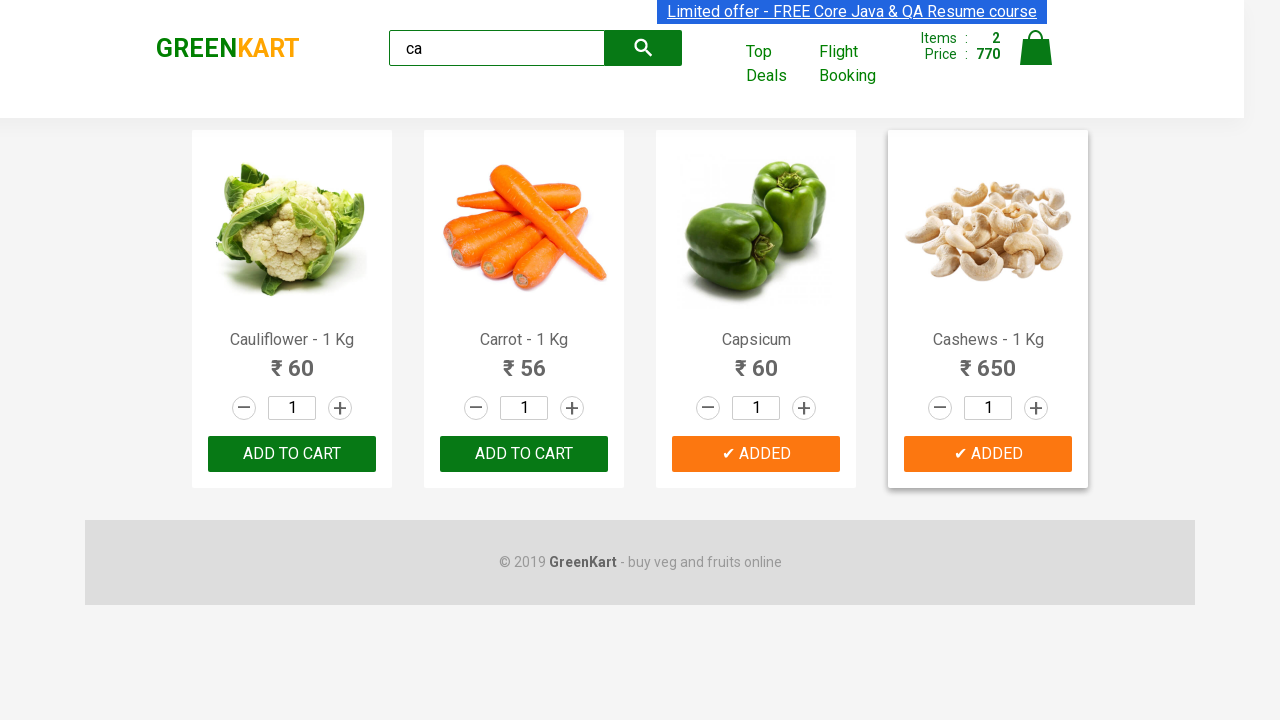